Tests radio button functionality by iterating through radio buttons with the same name group and checking their selection state

Starting URL: https://echoecho.com/htmlforms10.htm

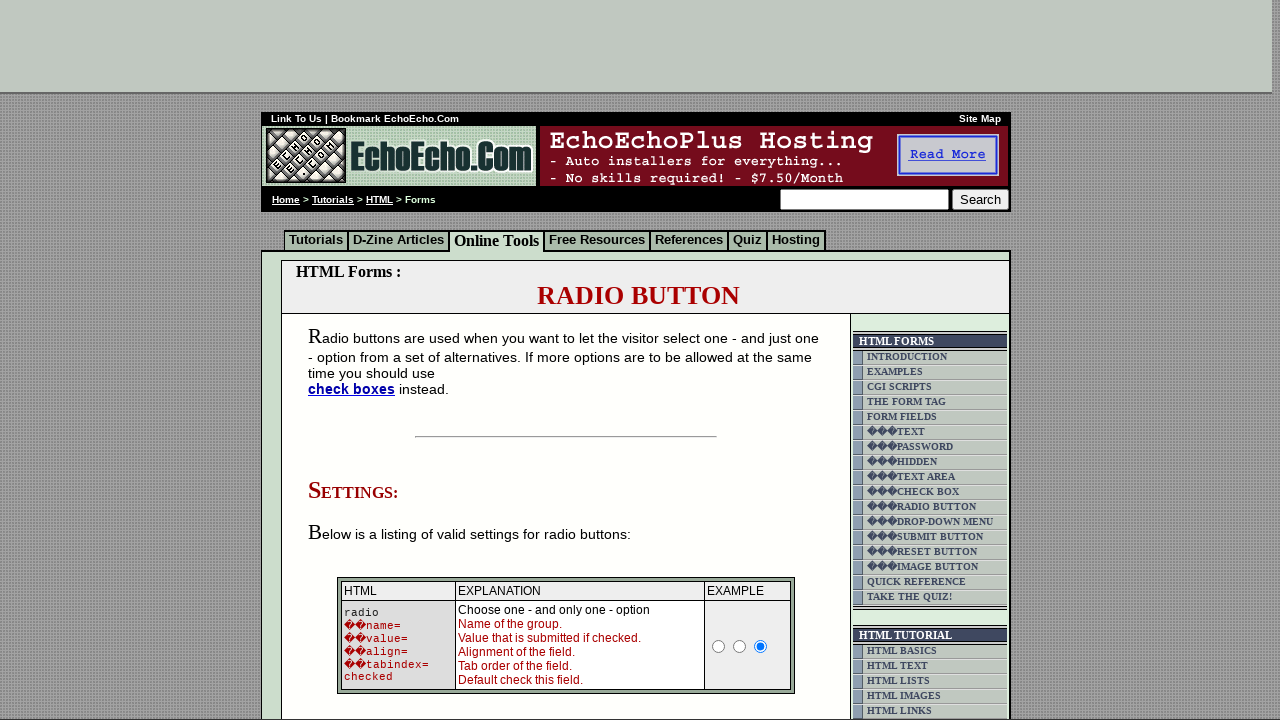

Navigated to HTML forms page with radio buttons
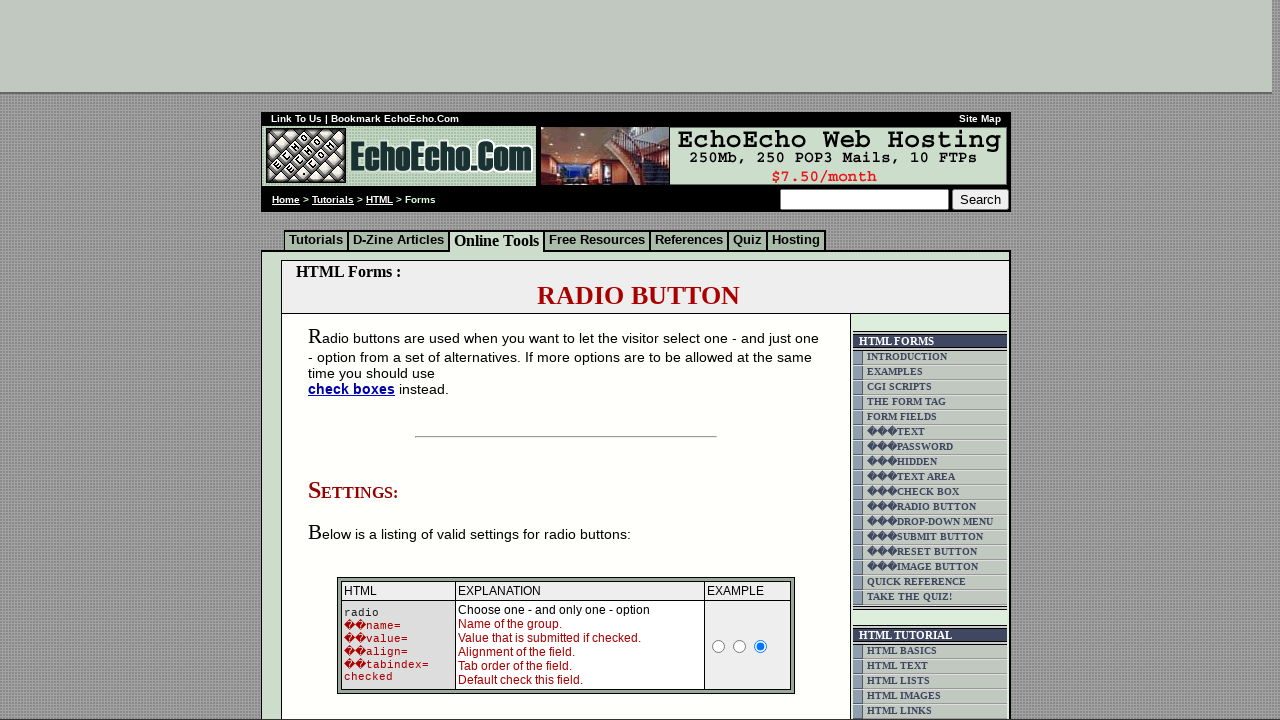

Located all radio buttons in group1
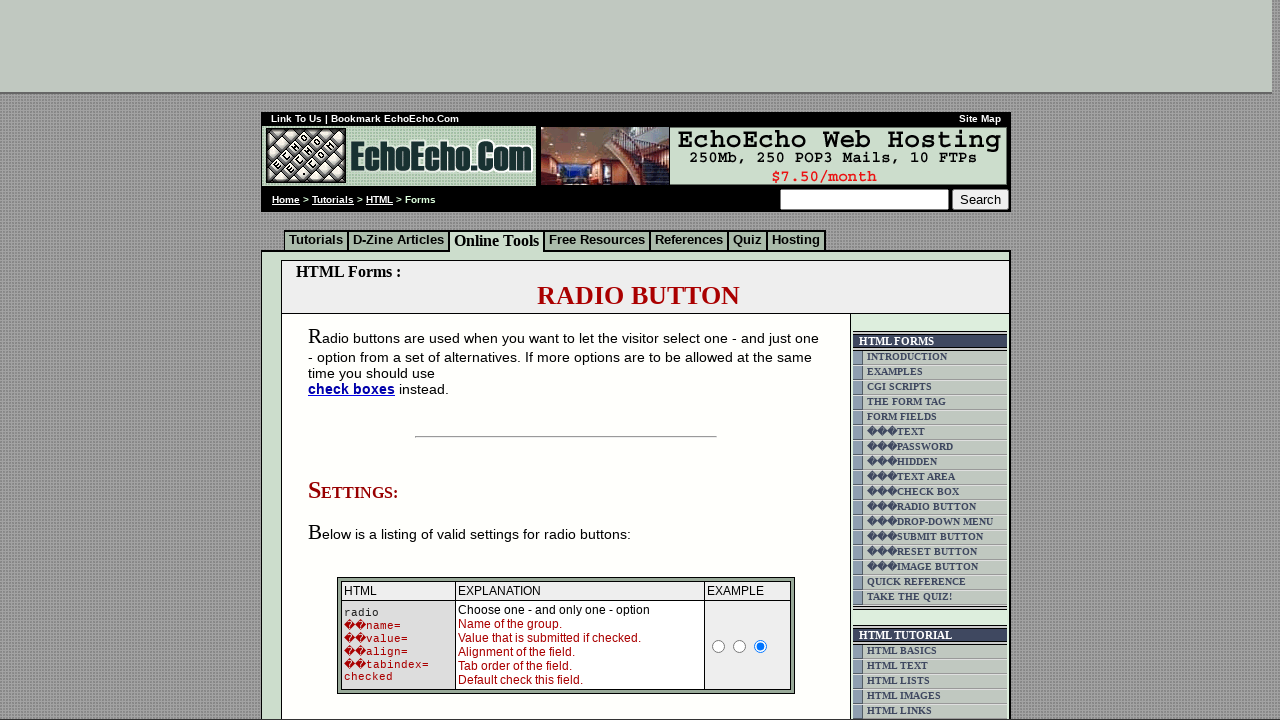

Retrieved checked attribute from radio button: None
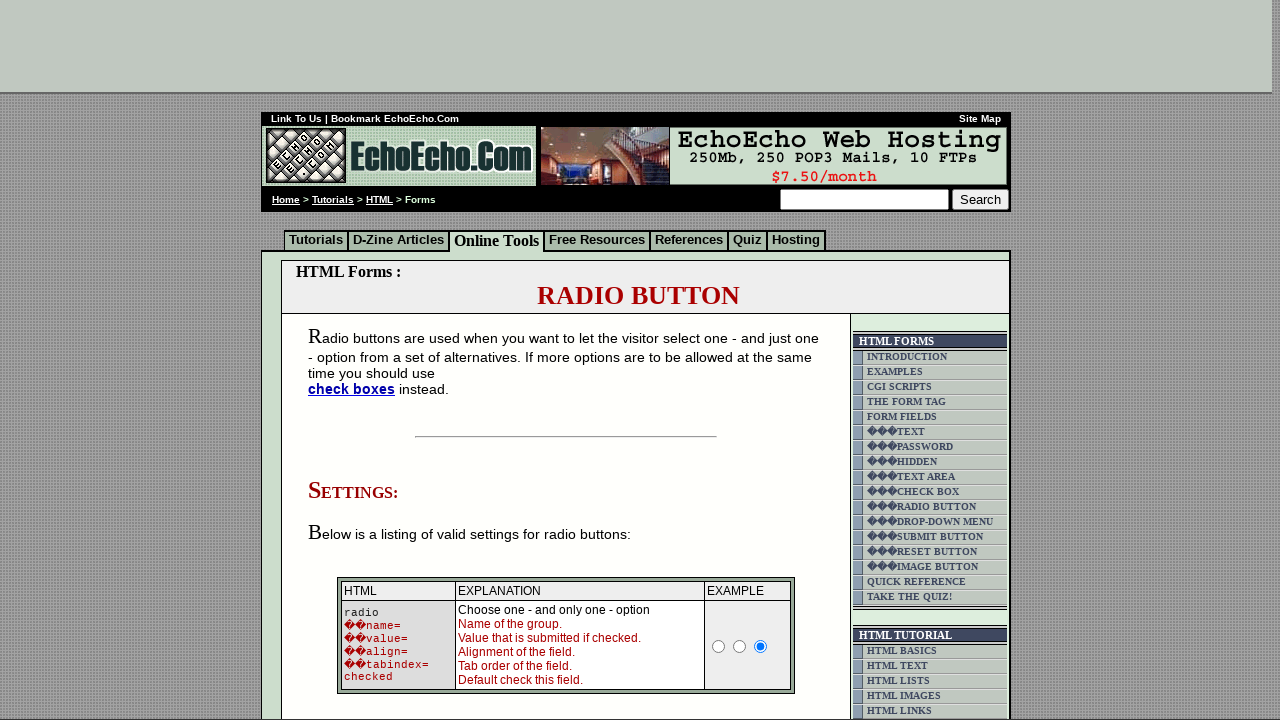

Retrieved checked attribute from radio button: 
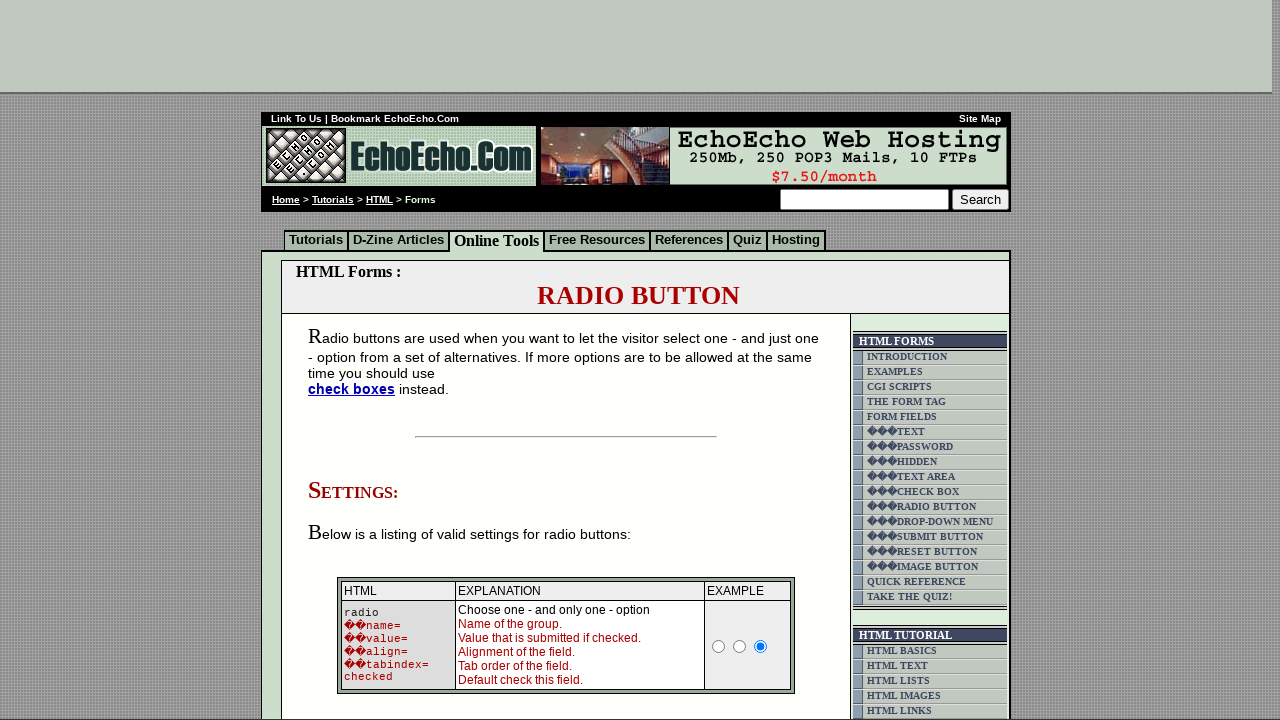

Retrieved checked attribute from radio button: None
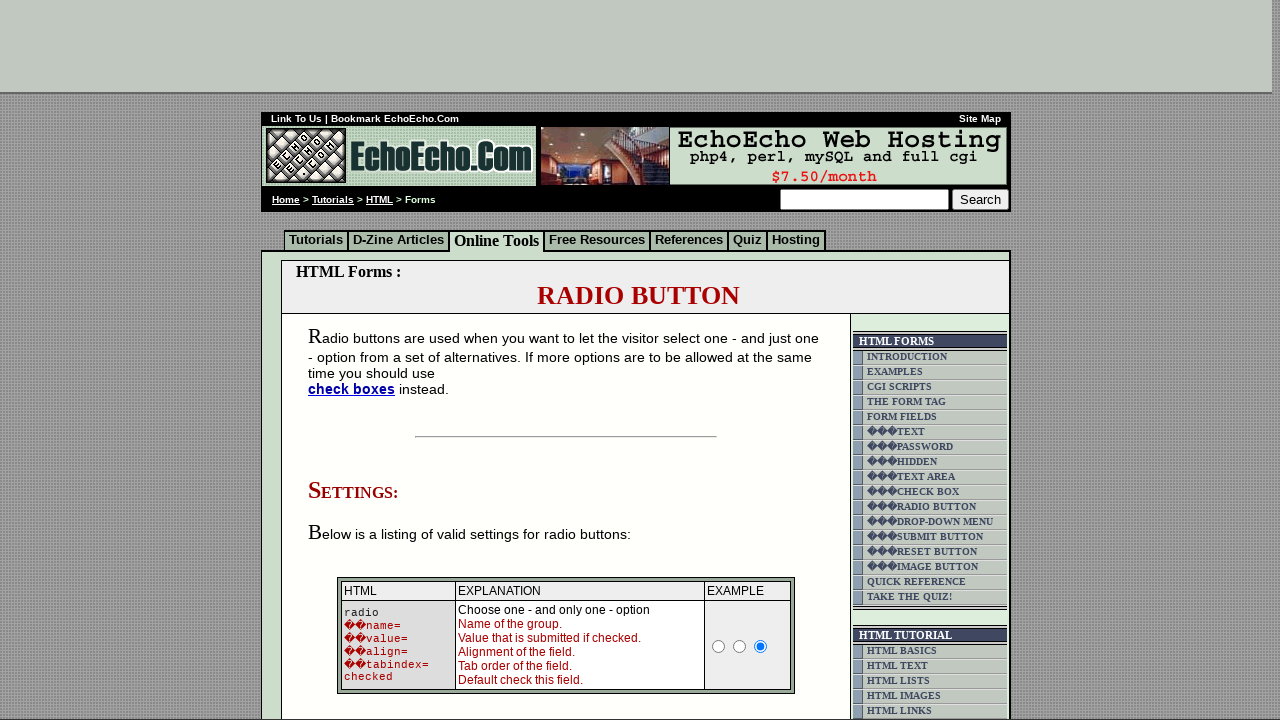

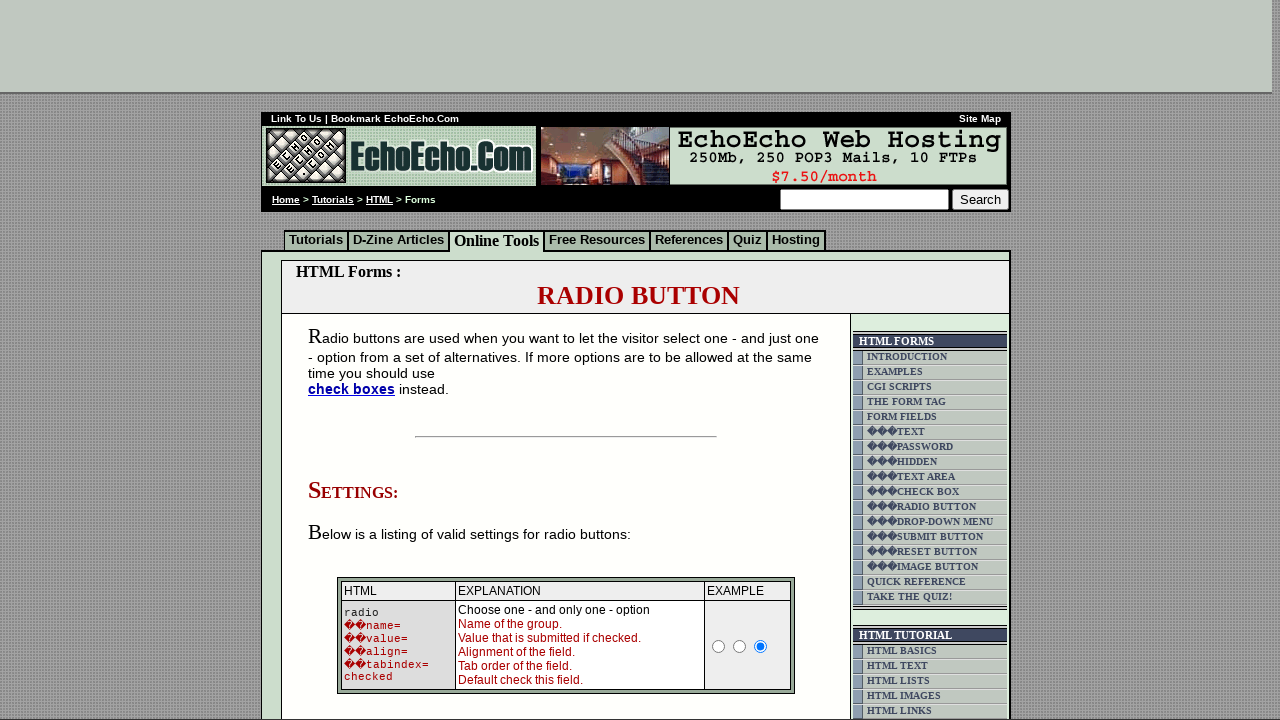